Tests explicit wait functionality by clicking a start button and waiting for a loading icon to disappear before verifying the "Hello World!" text appears.

Starting URL: http://the-internet.herokuapp.com/dynamic_loading/2

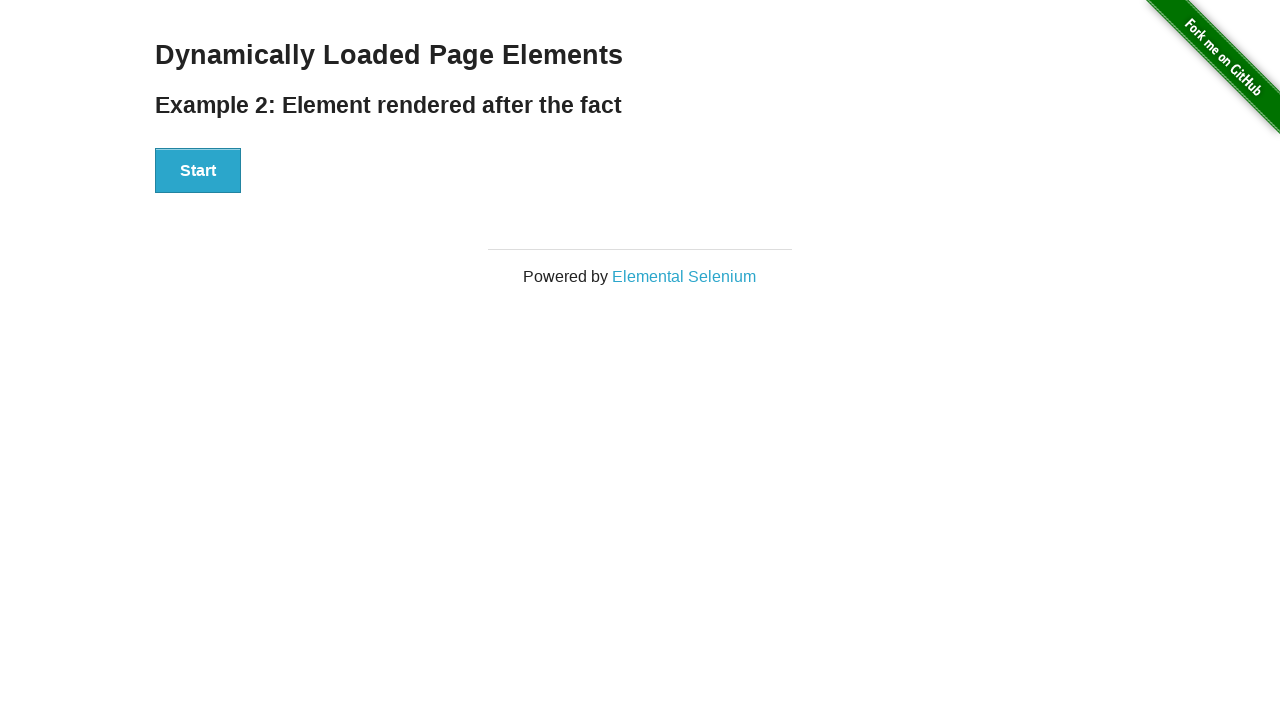

Waited for start button to be visible
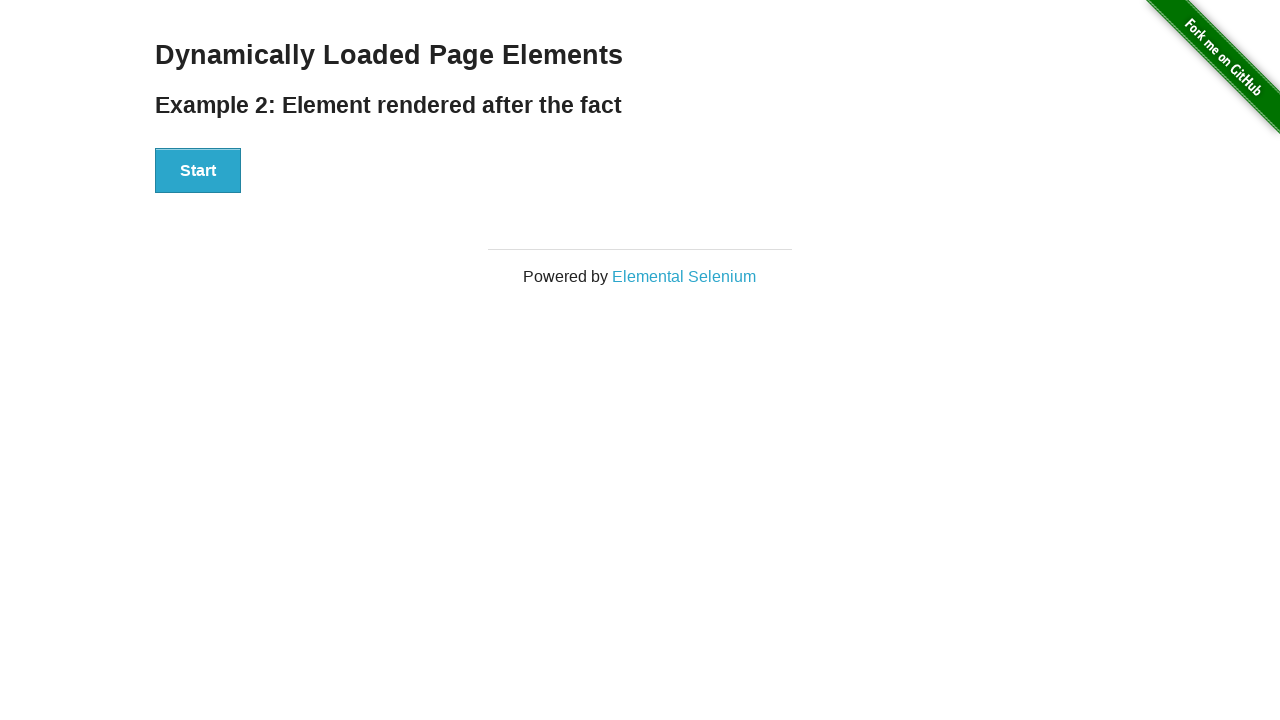

Clicked the start button at (198, 171) on #start>button
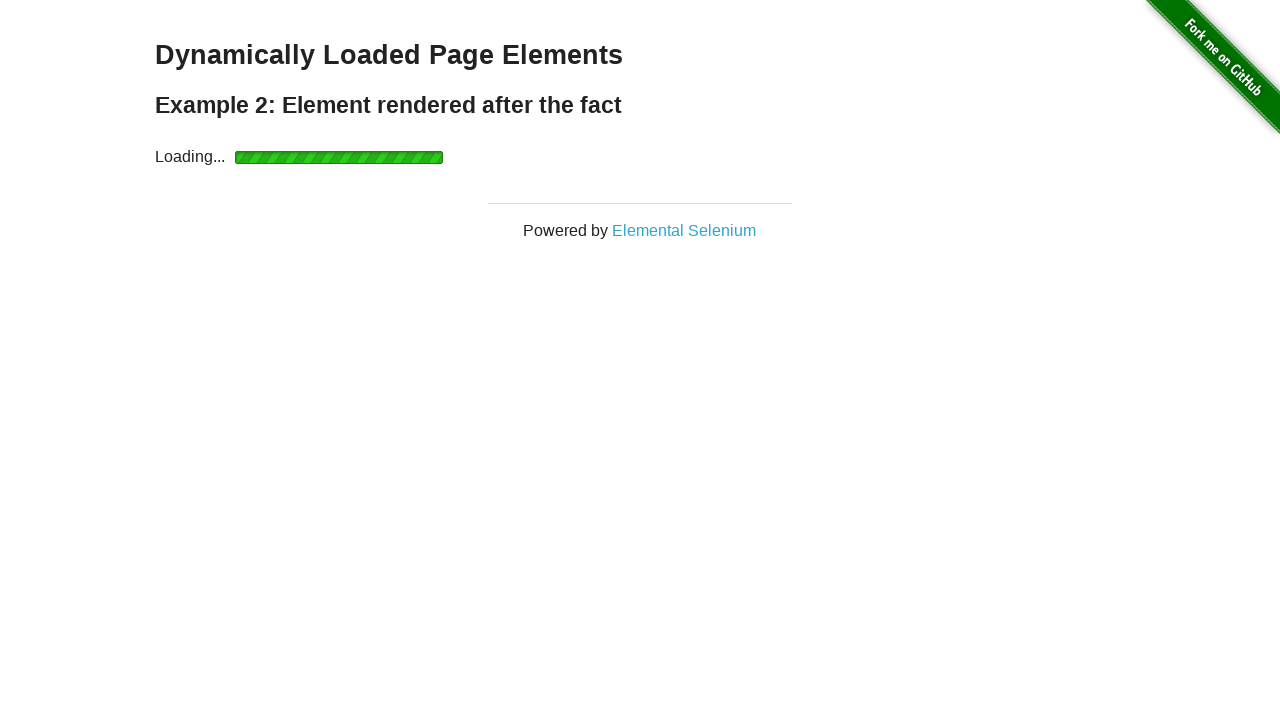

Waited for loading icon to disappear
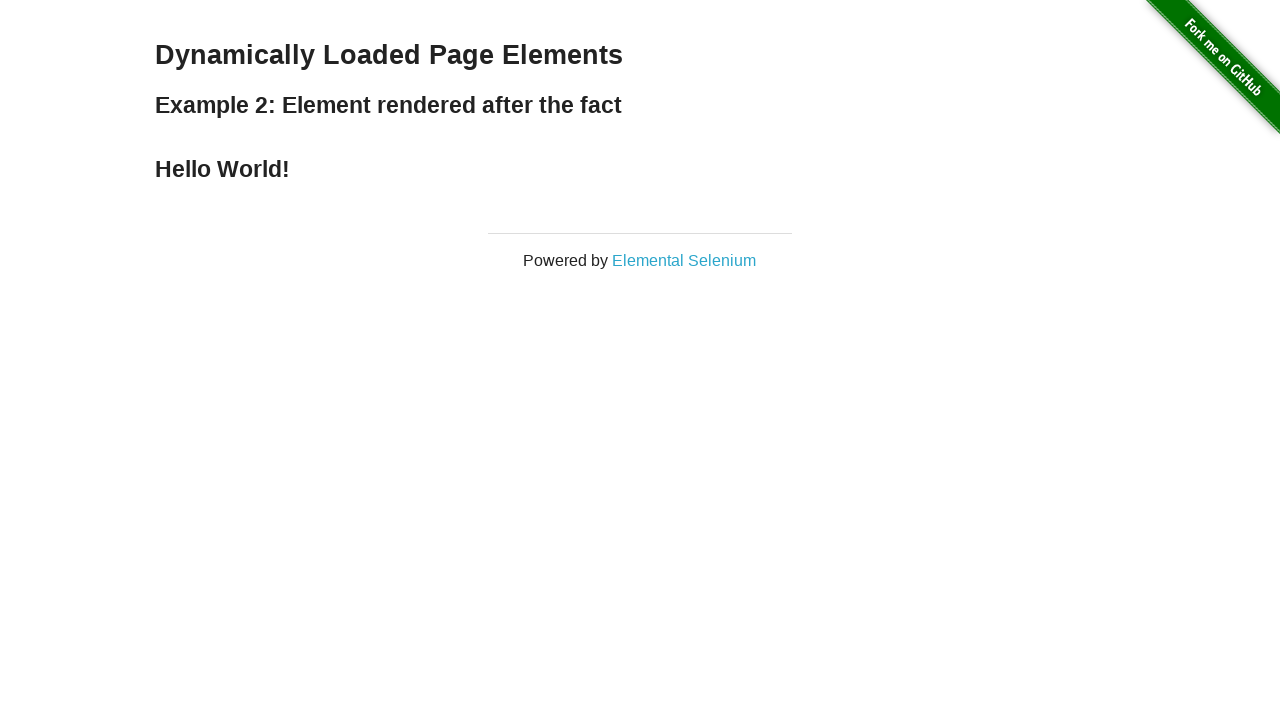

Waited for finish message to appear
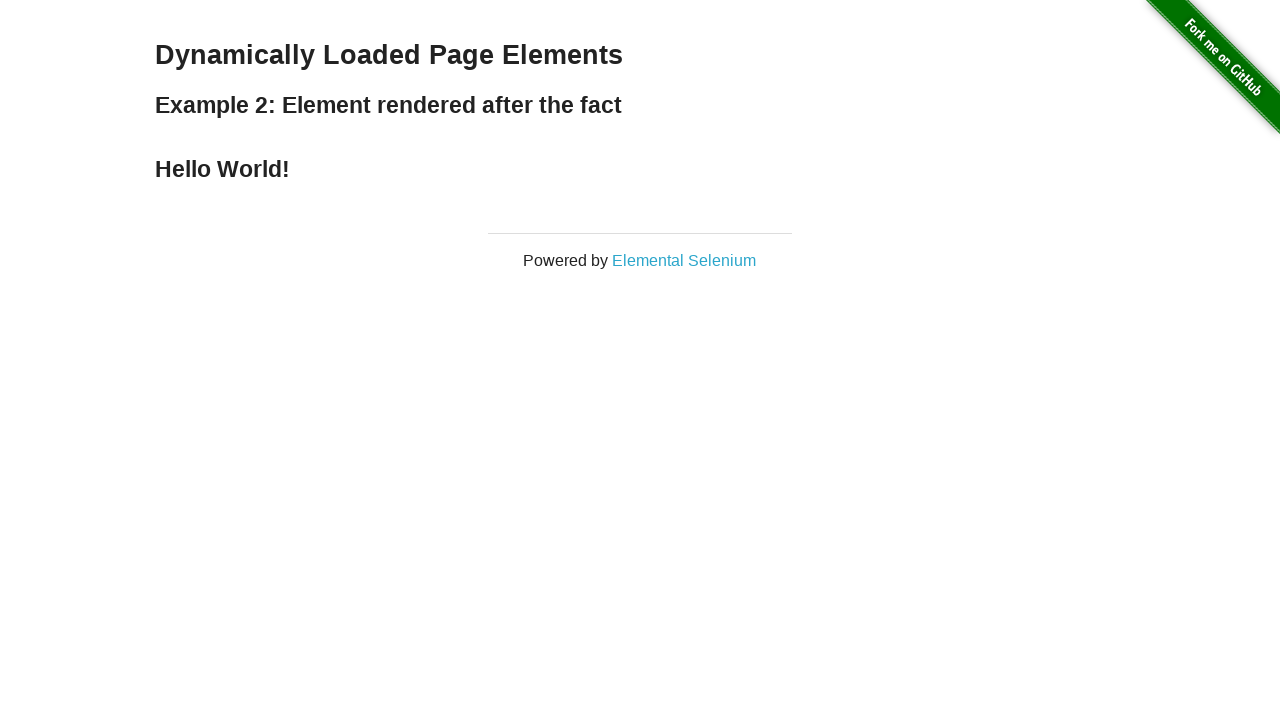

Verified 'Hello World!' text is displayed
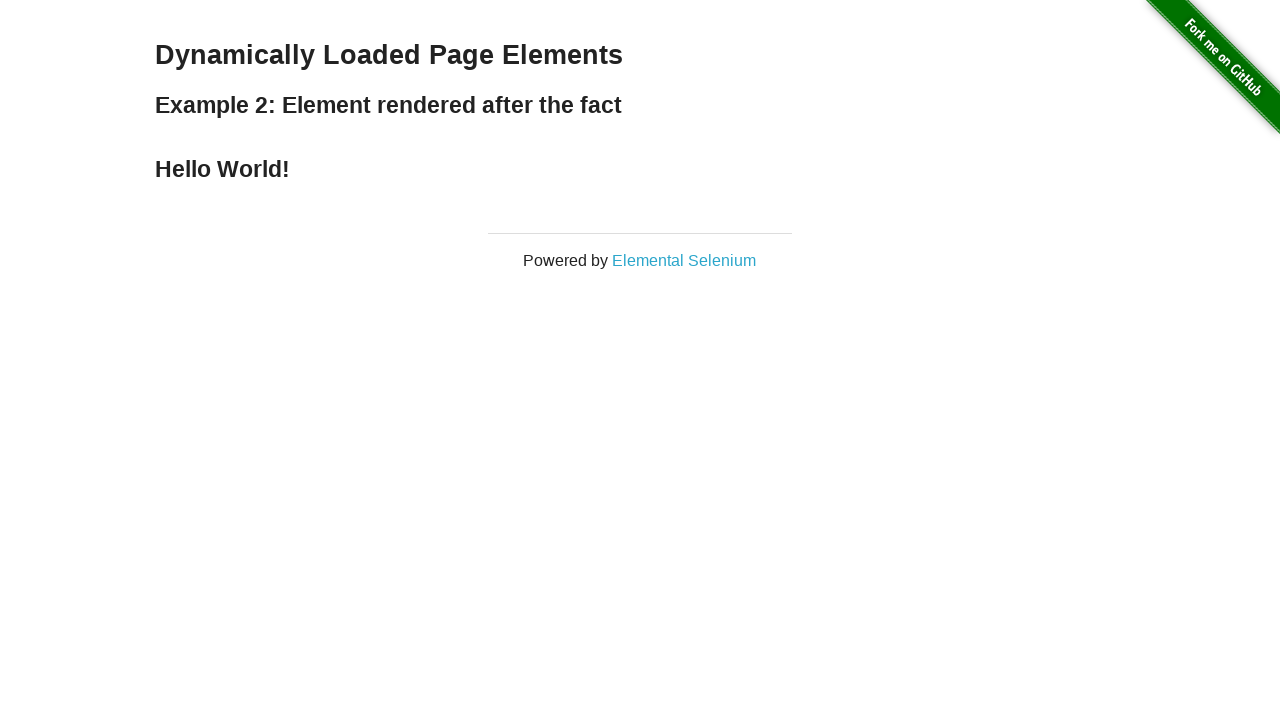

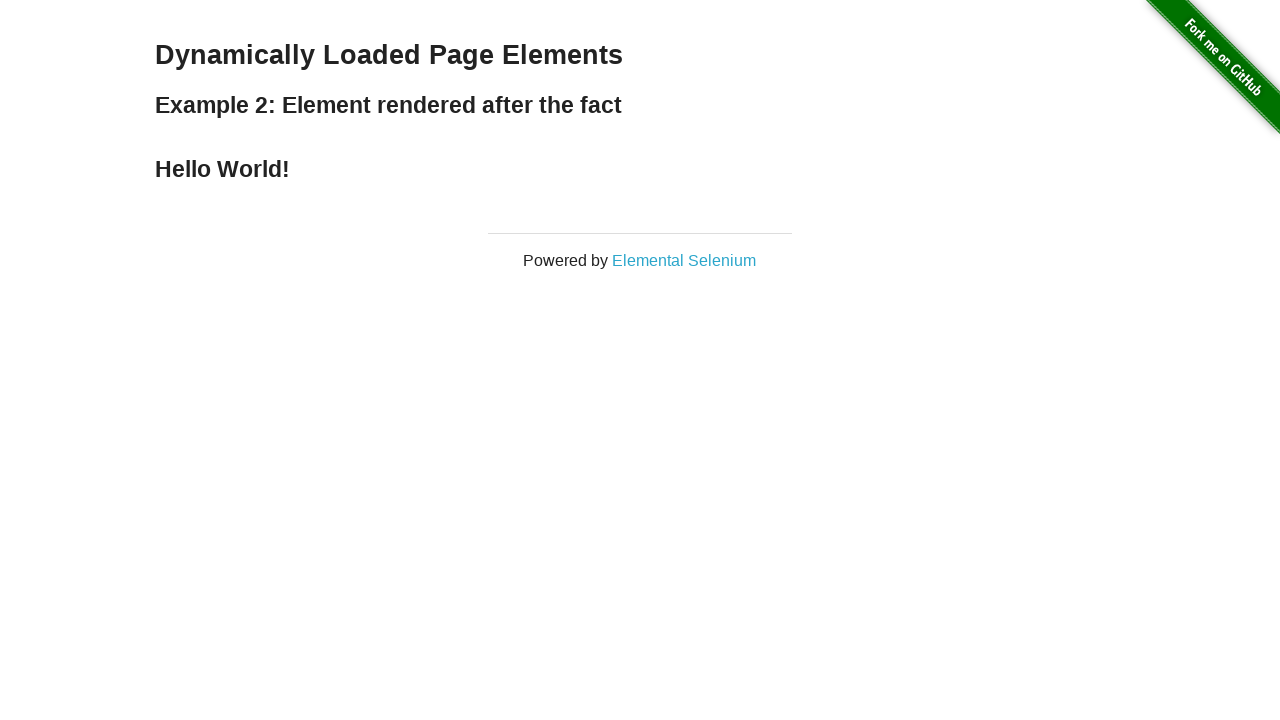